Tests dynamic content loading by clicking a start button and waiting for hidden content to become visible, then verifying the loaded text displays correctly.

Starting URL: https://the-internet.herokuapp.com/dynamic_loading/1

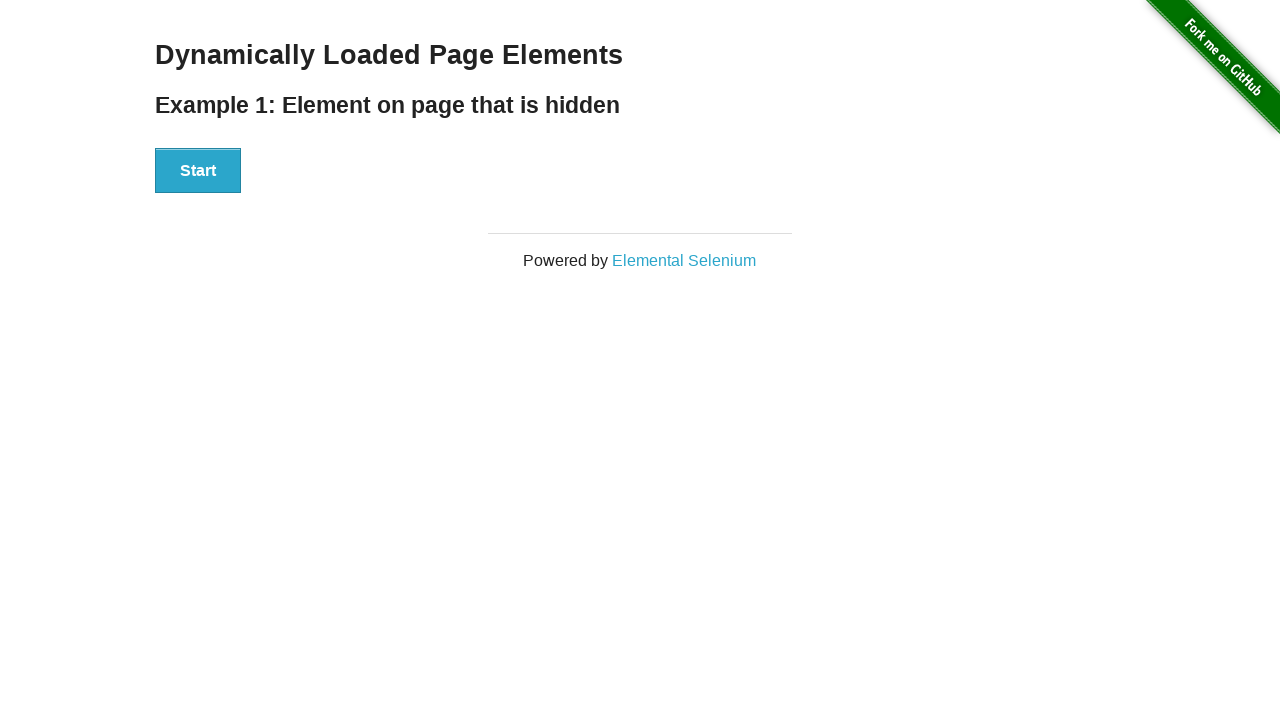

Clicked start button to trigger dynamic content loading at (198, 171) on xpath=//div/button
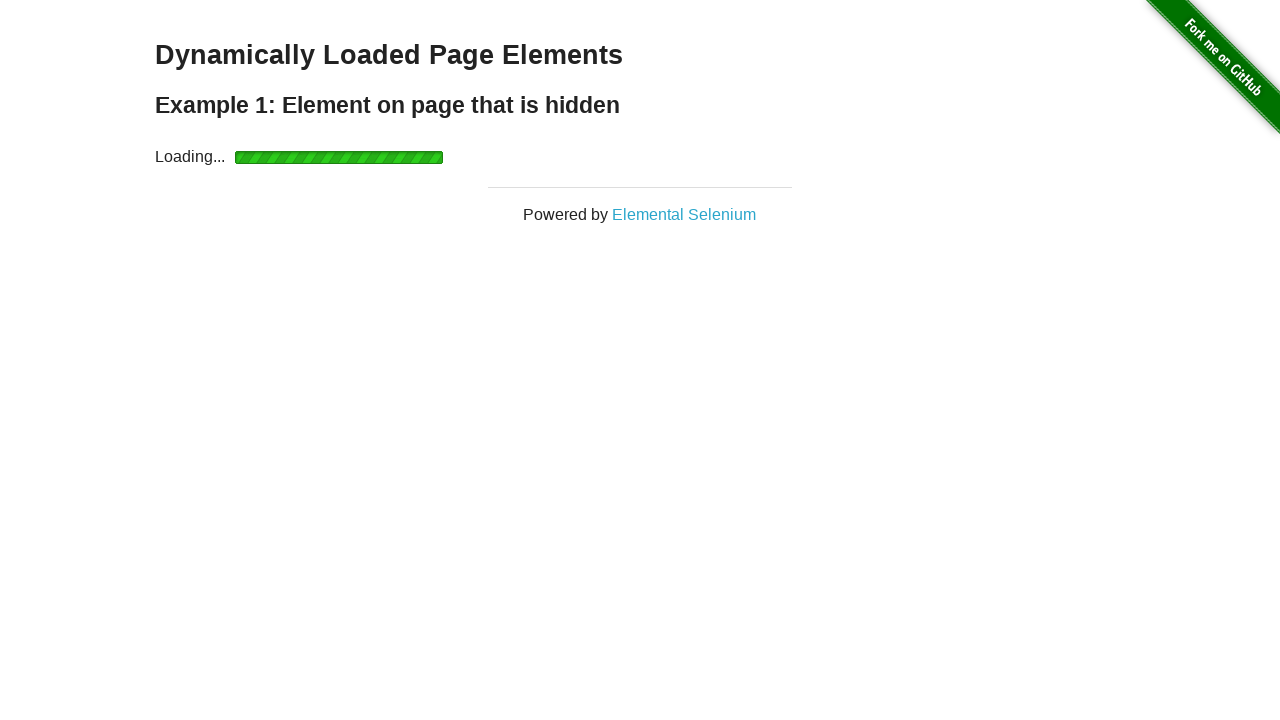

Waited for dynamically loaded content to become visible
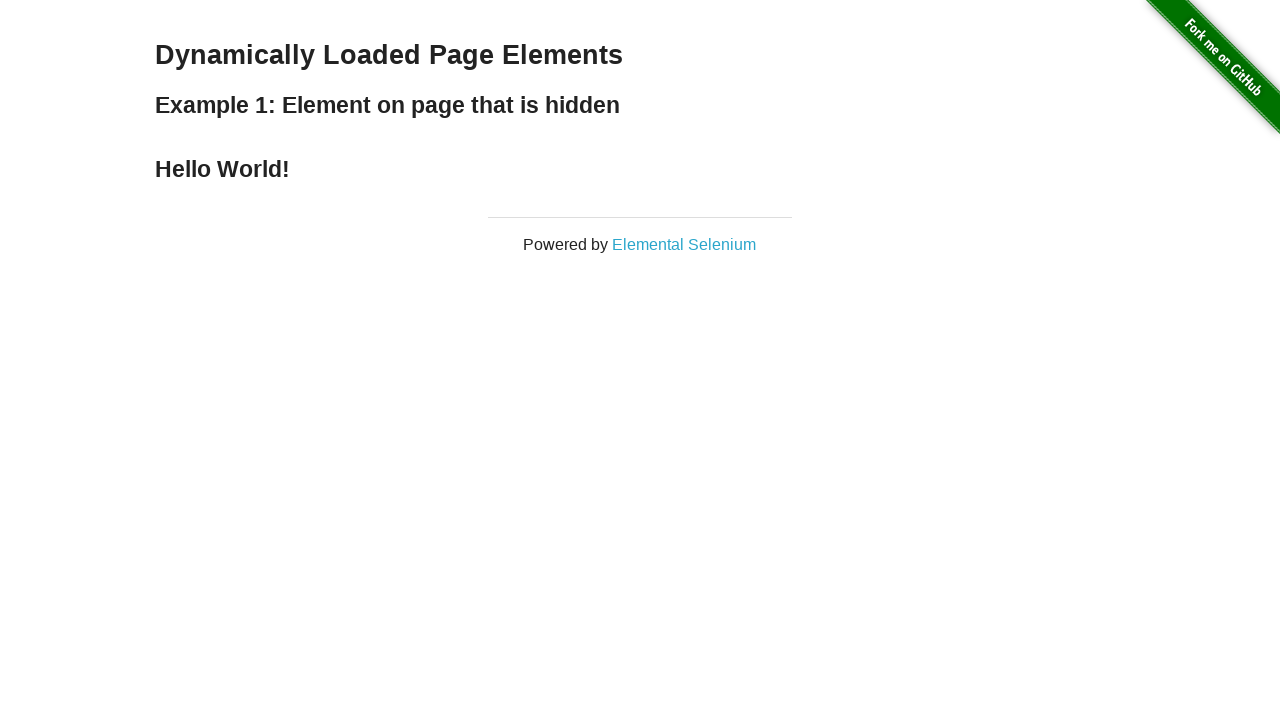

Retrieved loaded text content: Hello World!
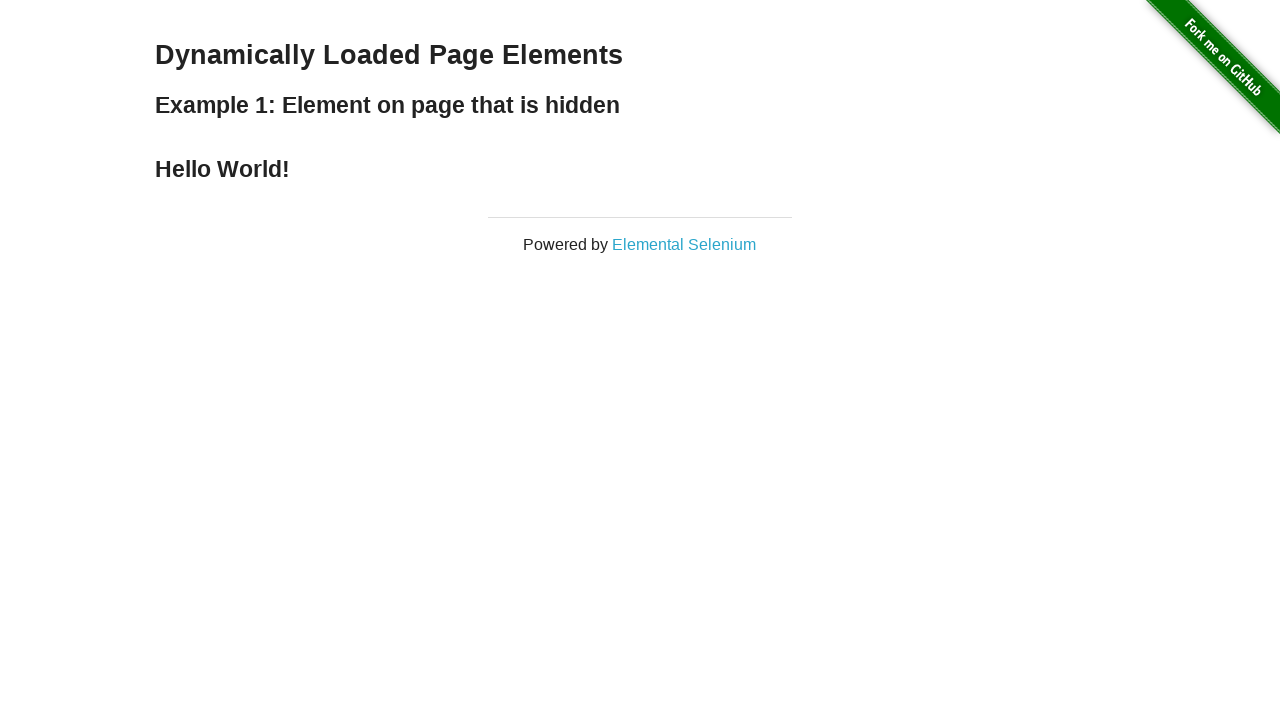

Test completed successfully - loaded text verified
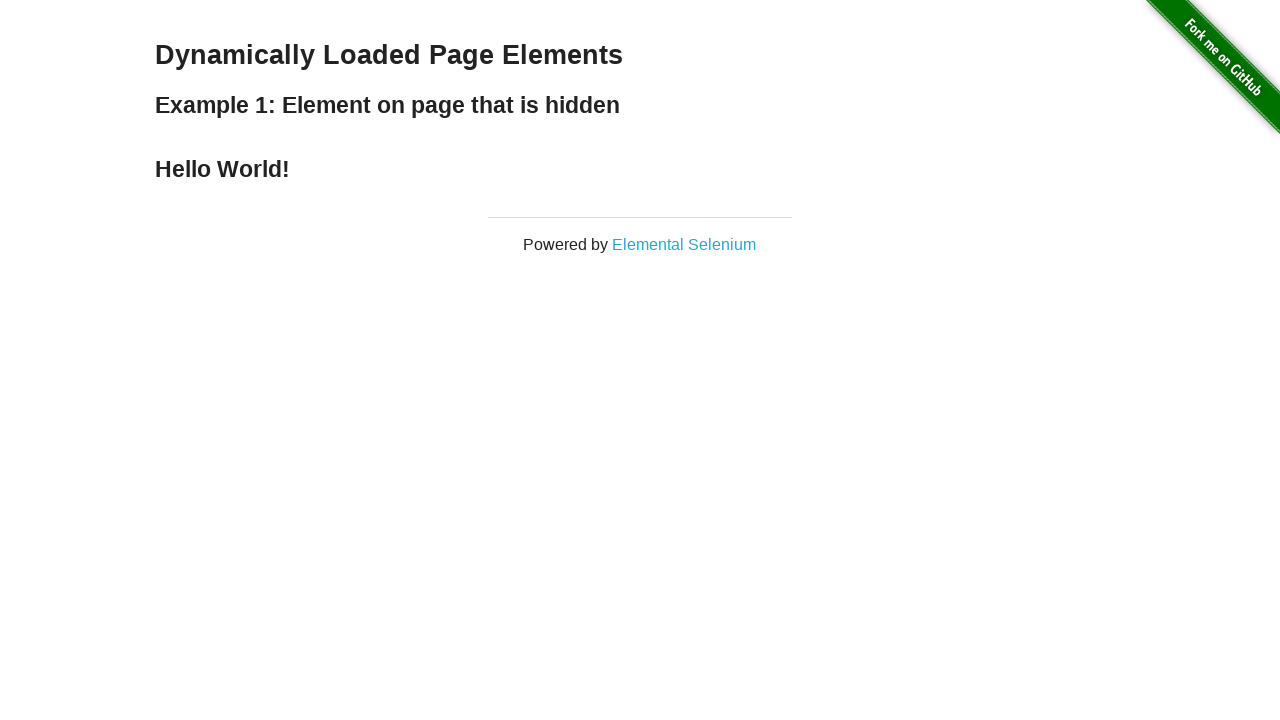

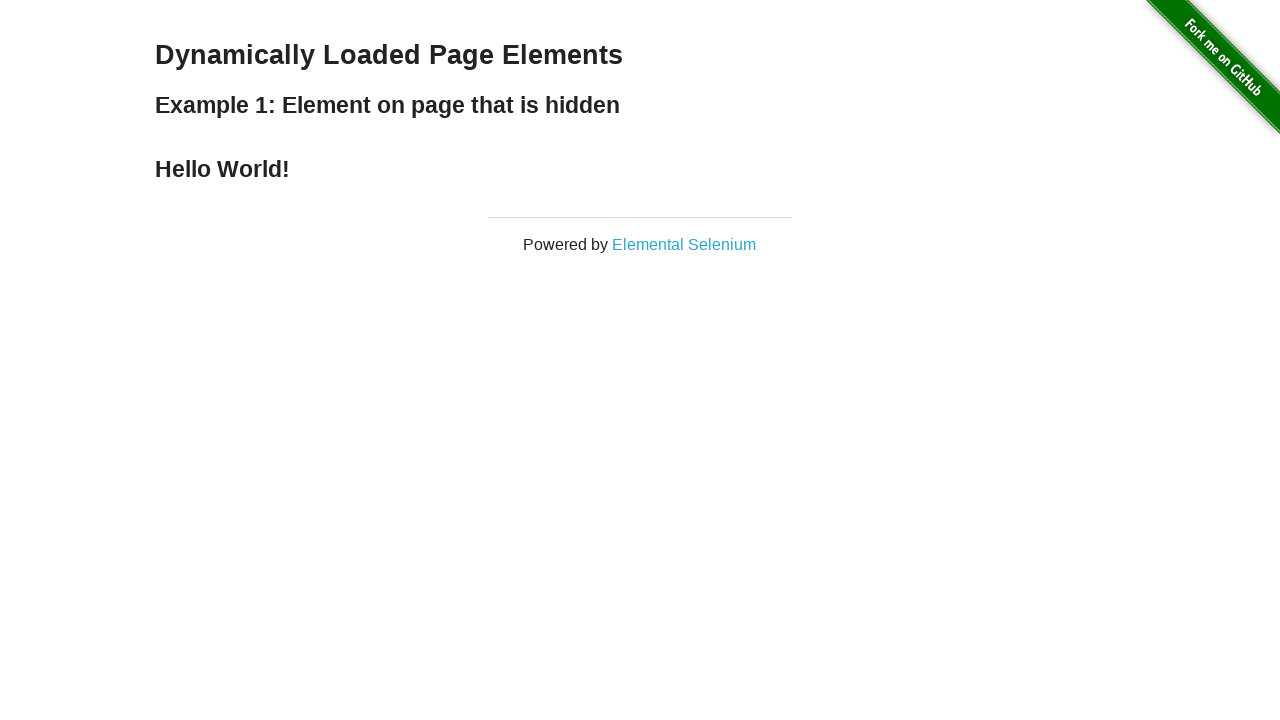